Tests handling of JavaScript alerts by triggering an alert and accepting it through the alert dialog

Starting URL: https://www.w3schools.com/js/tryit.asp?filename=tryjs_alert2

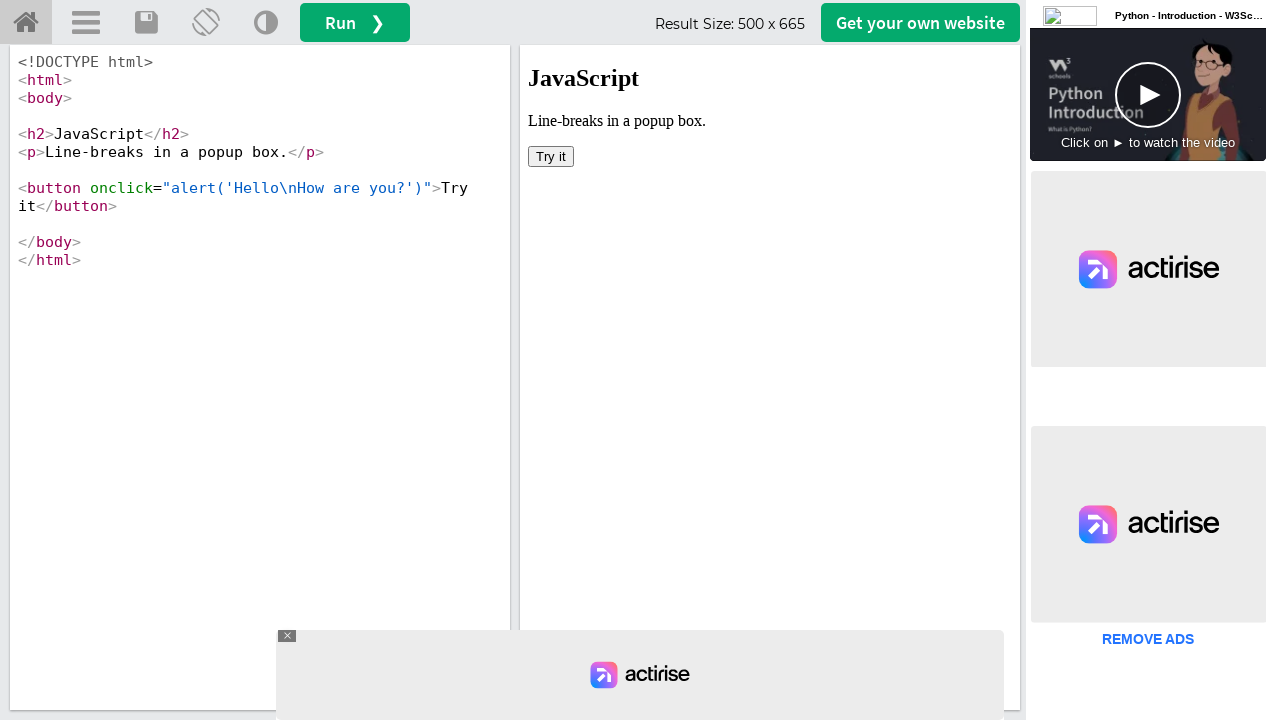

Located iframe with ID 'iframeResult' containing the demo
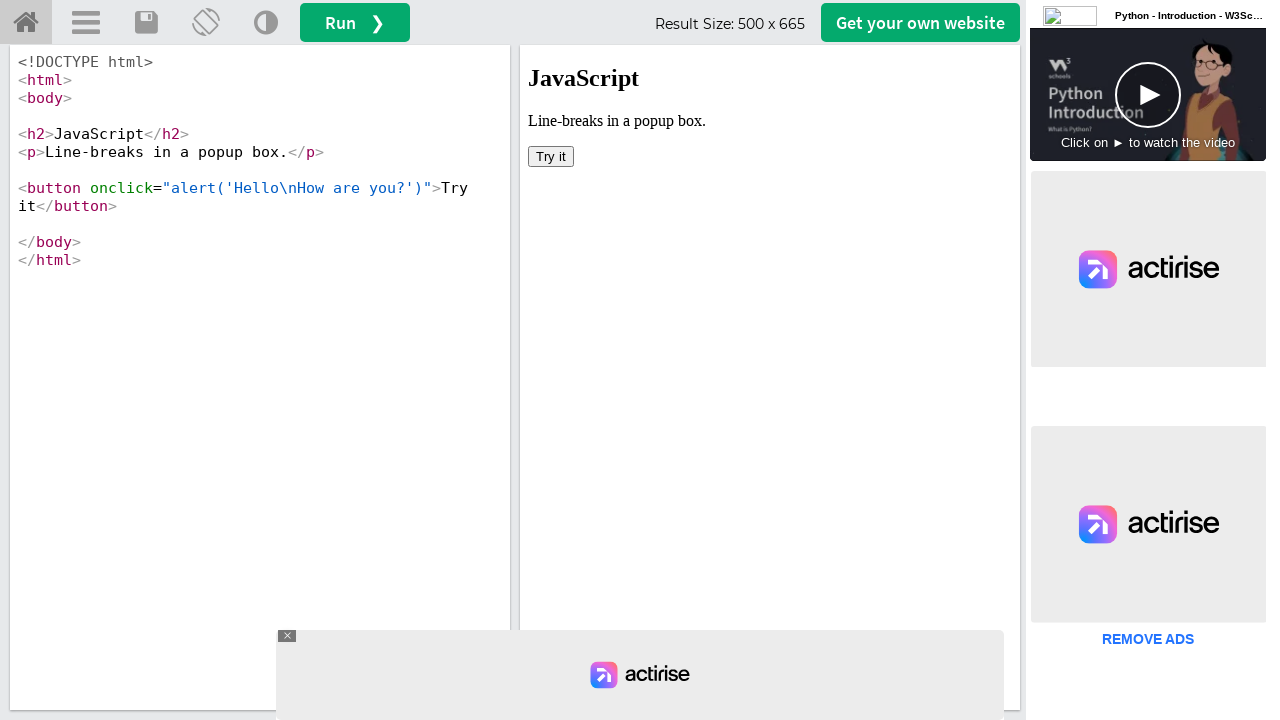

Clicked 'Try it' button to trigger JavaScript alert at (551, 156) on #iframeResult >> internal:control=enter-frame >> button:has-text('Try it')
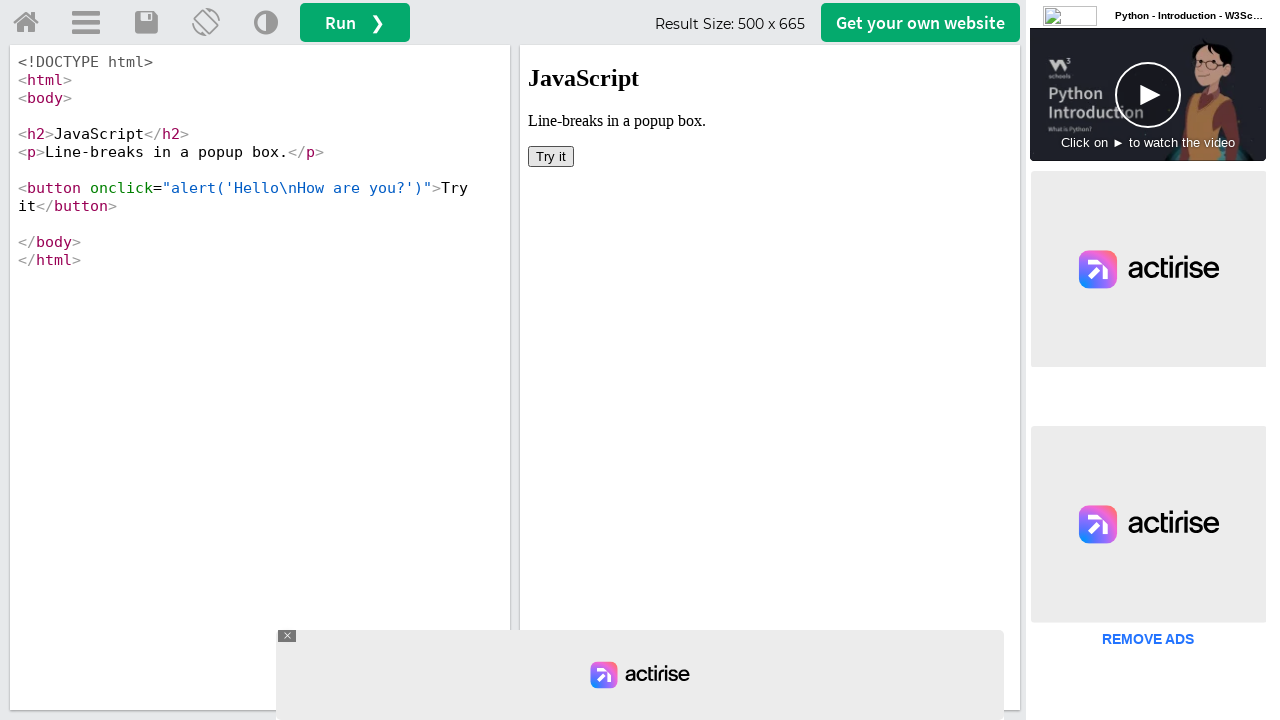

Alert dialog handler registered and alert accepted
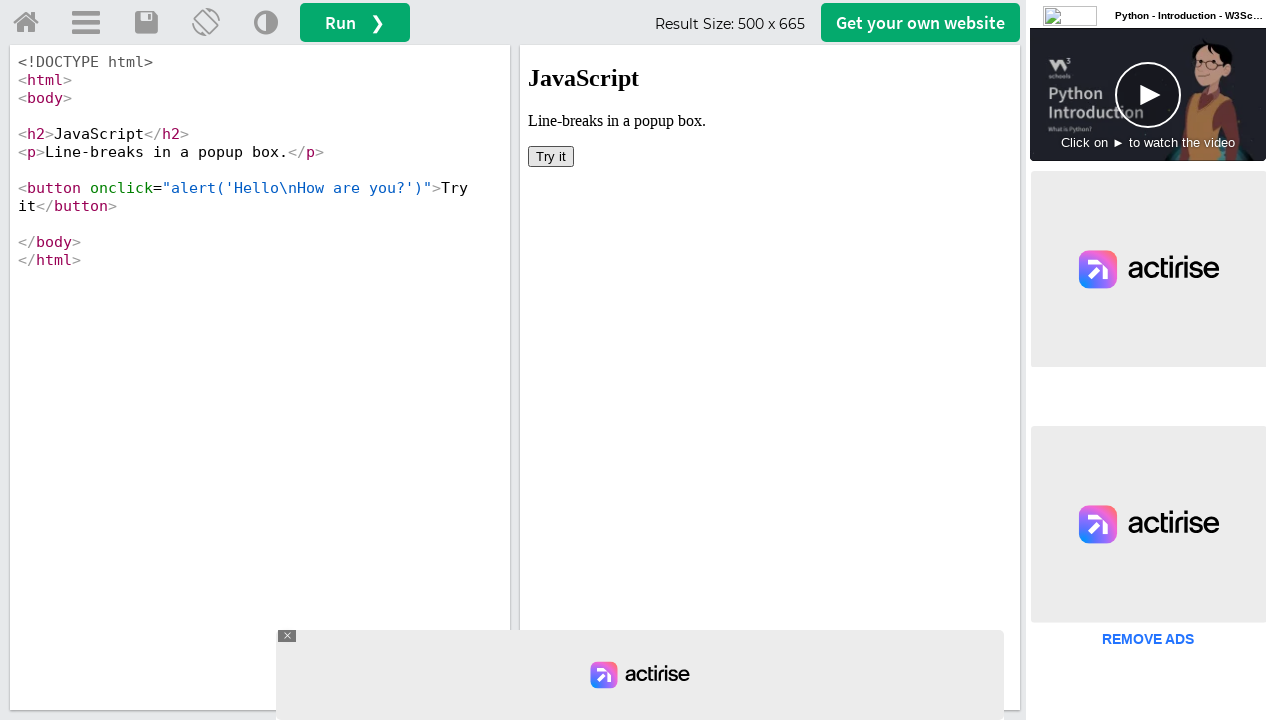

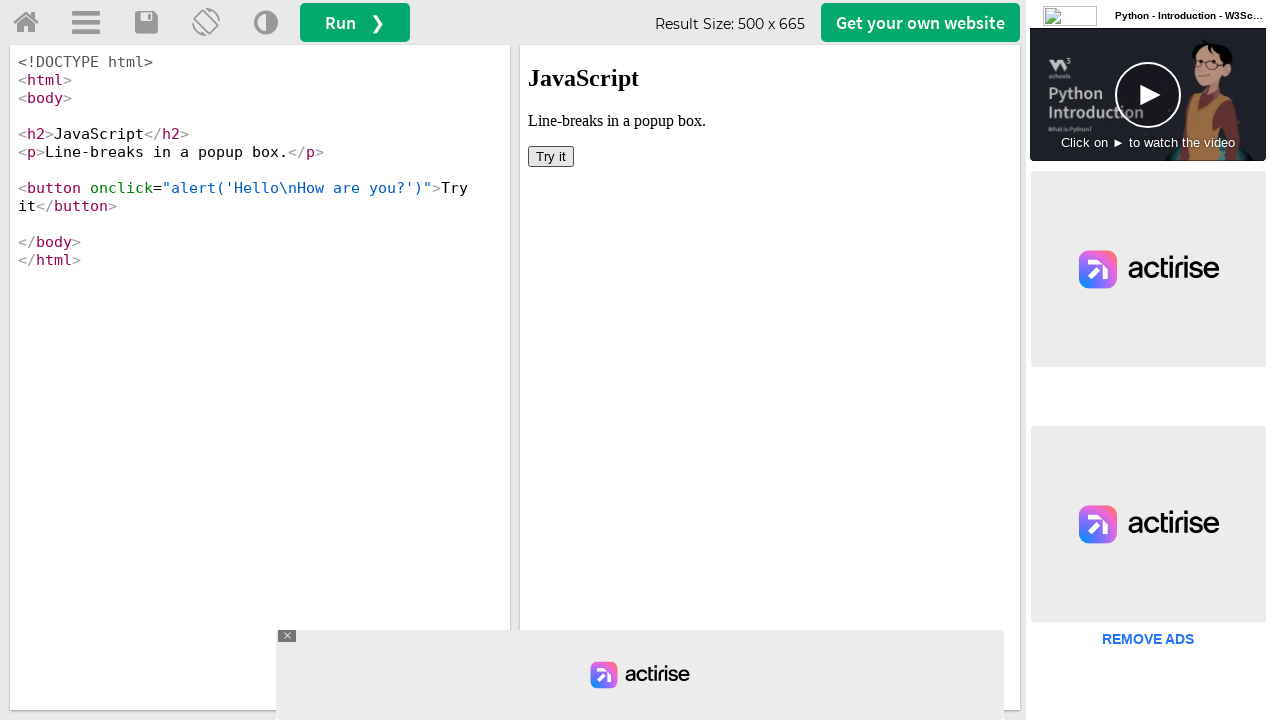